Tests checkbox functionality by checking if checkboxes are selected and clicking them based on their state

Starting URL: https://the-internet.herokuapp.com/checkboxes

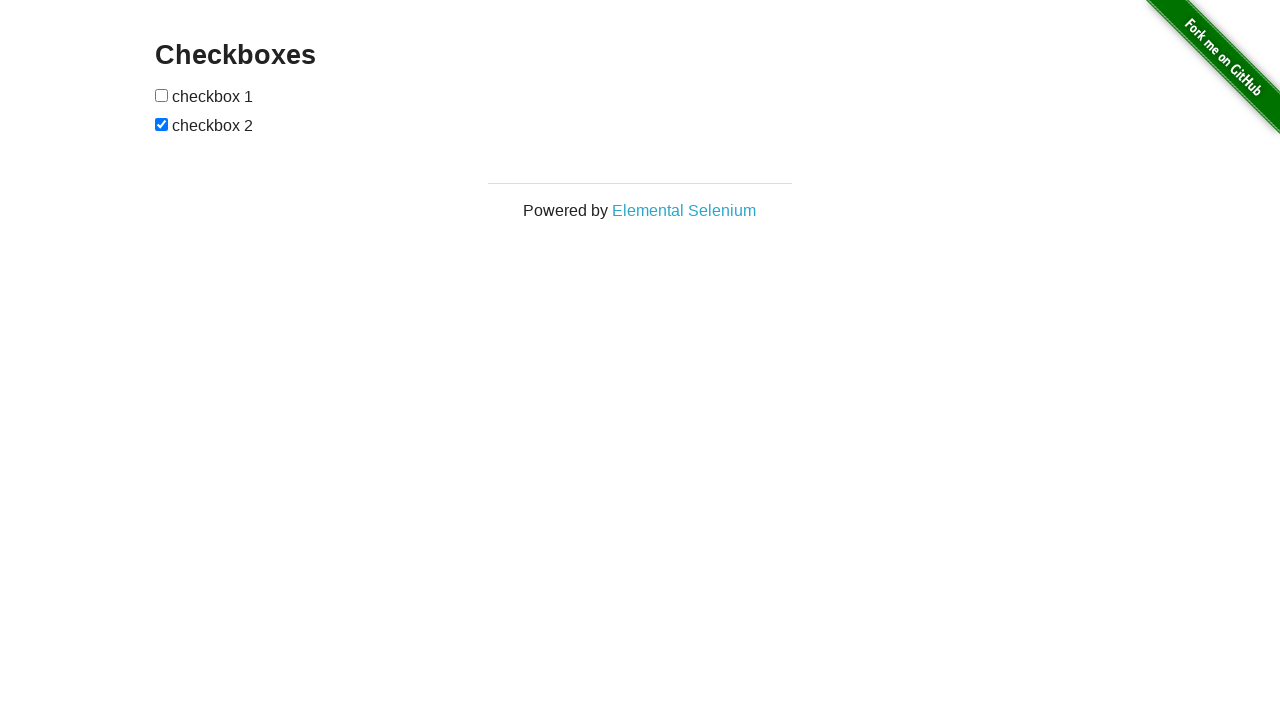

Located first checkbox element
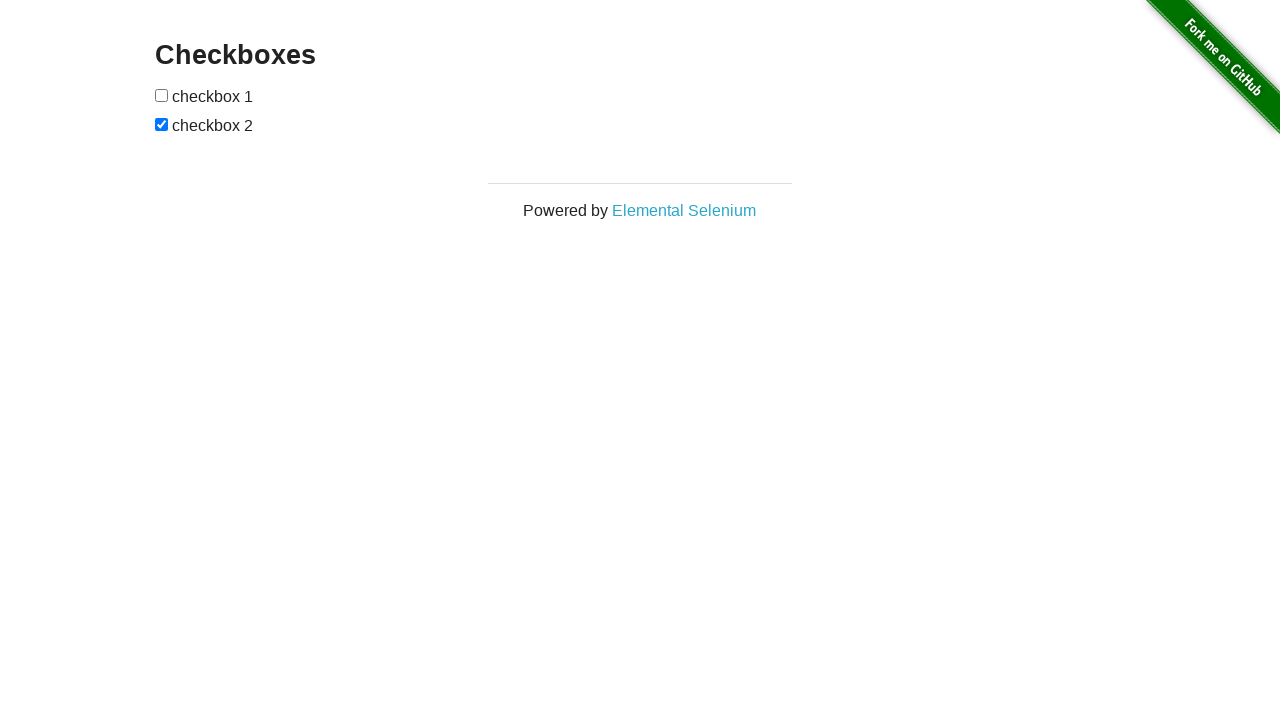

Verified first checkbox is not checked
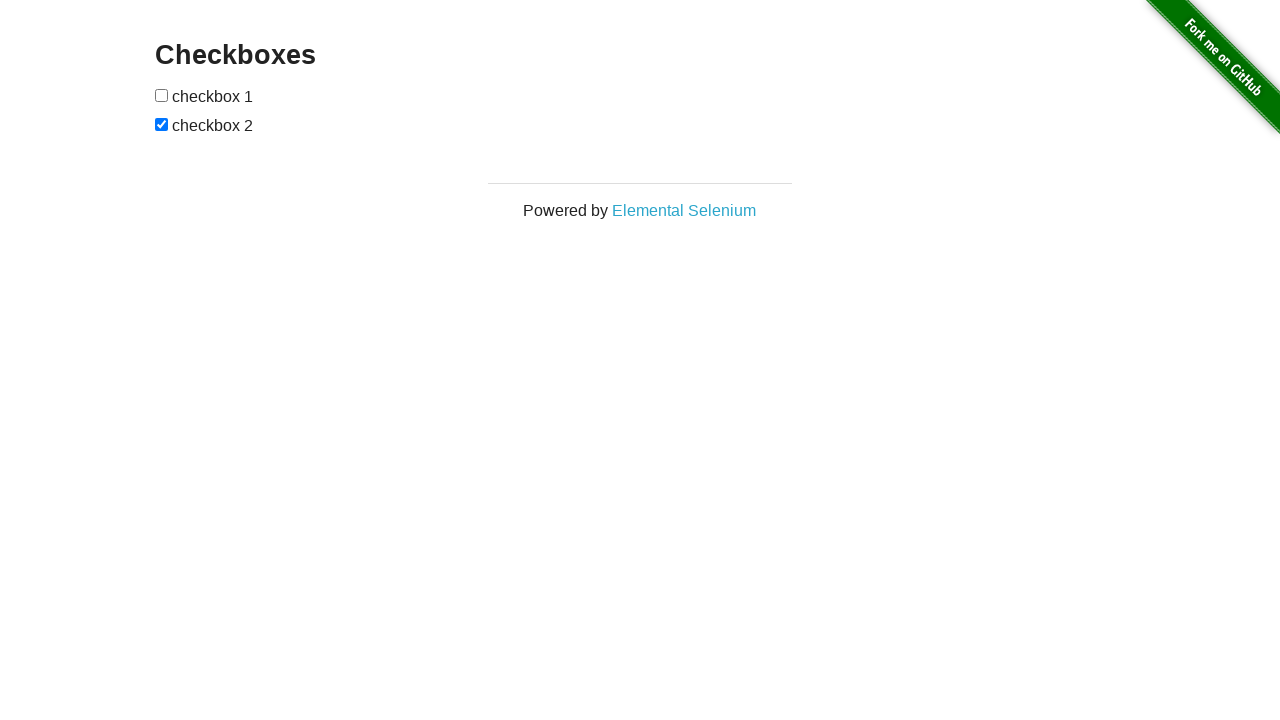

Clicked first checkbox to select it at (162, 95) on input[type='checkbox'] >> nth=0
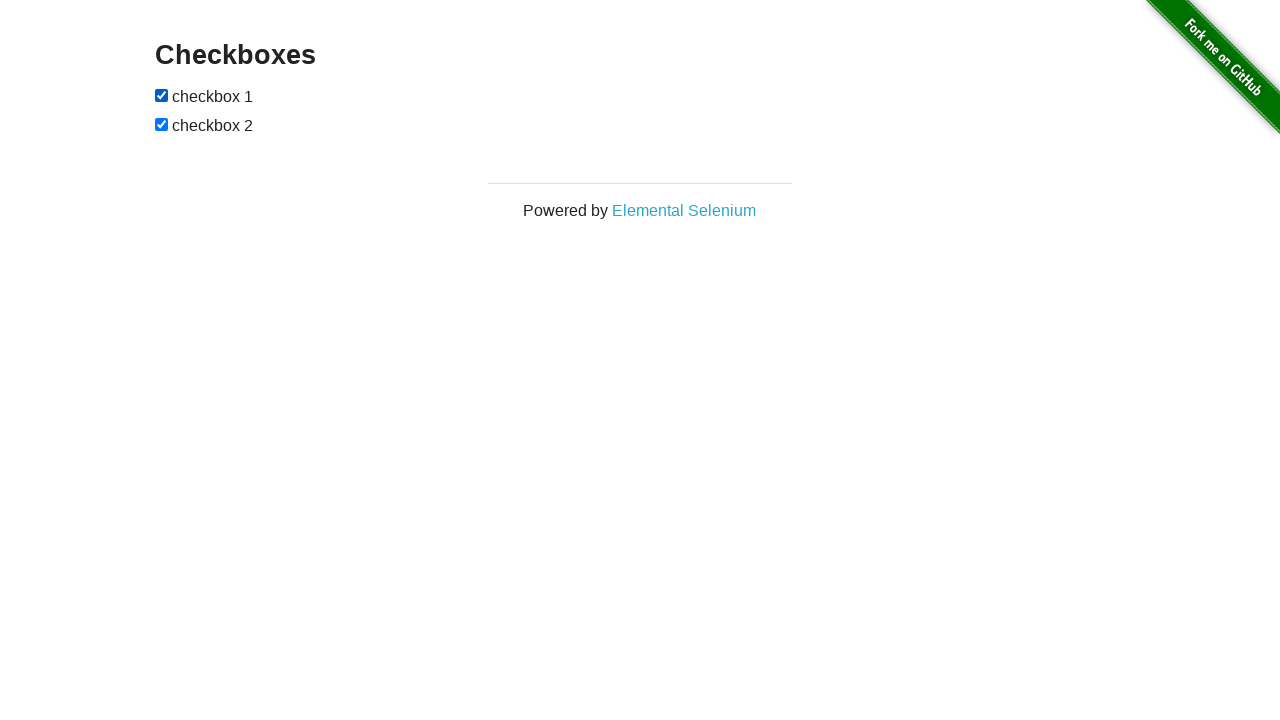

Verified first checkbox is enabled
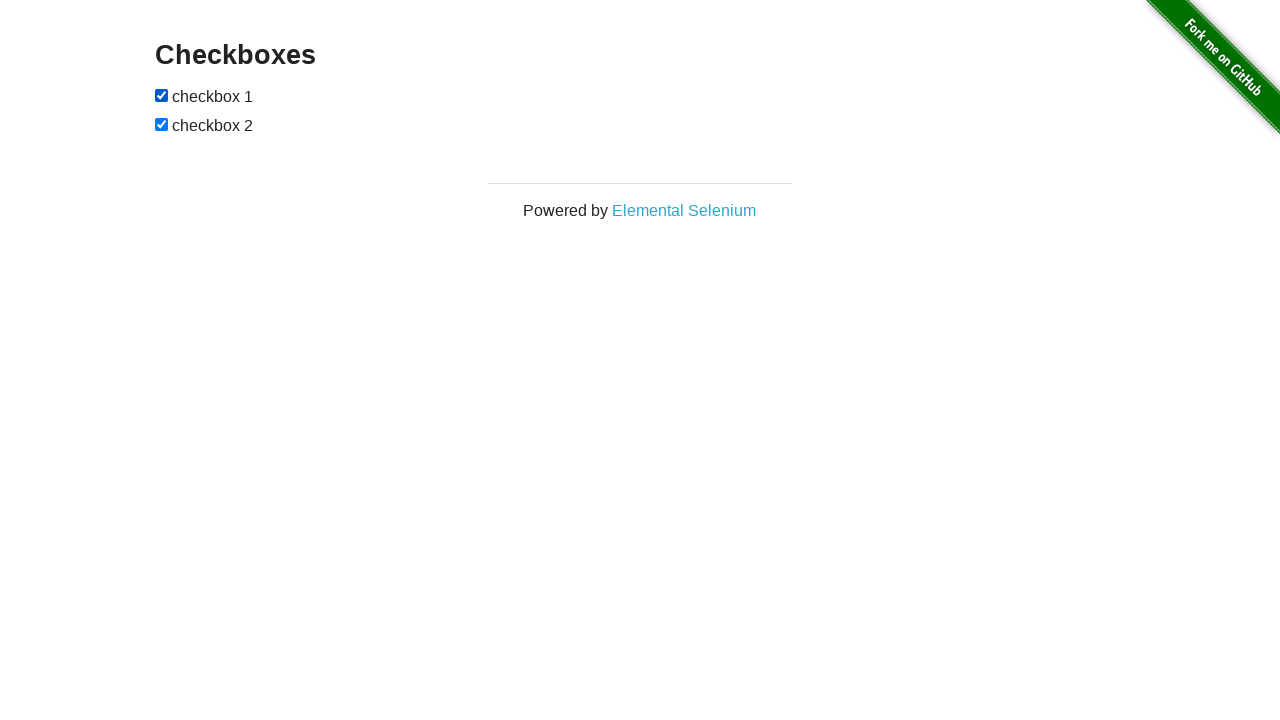

Clicked first checkbox again at (162, 95) on input[type='checkbox'] >> nth=0
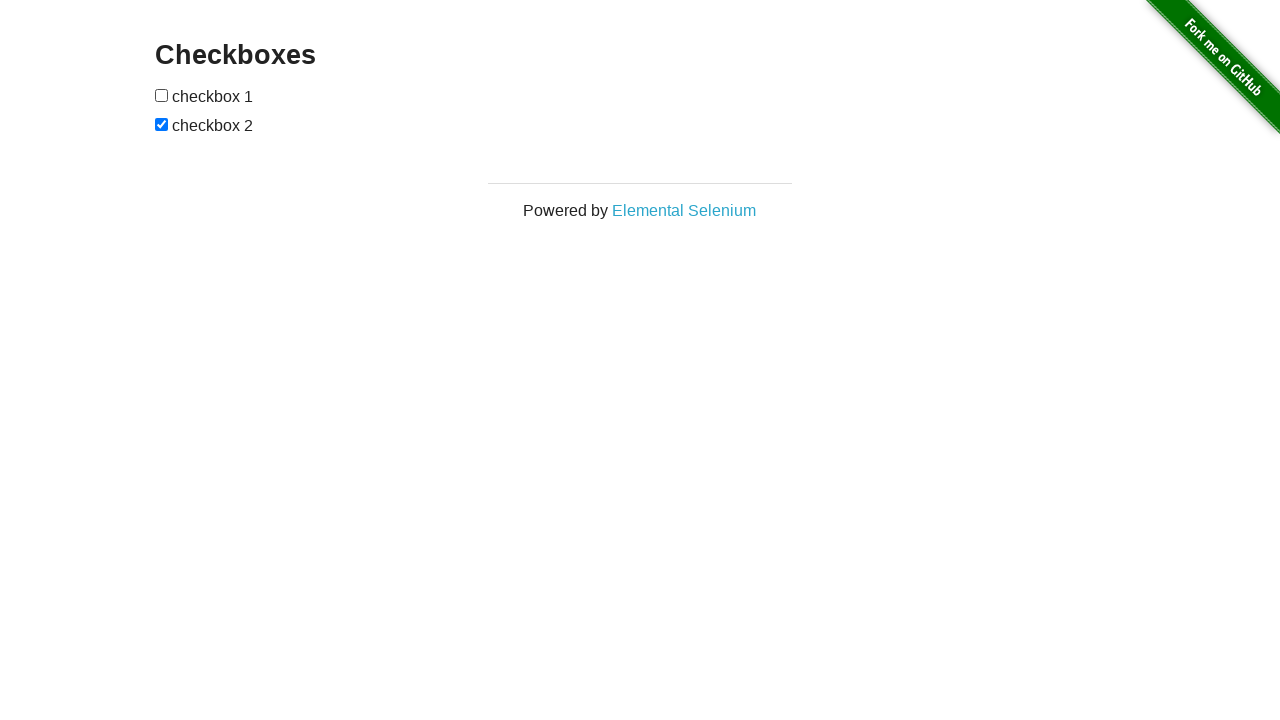

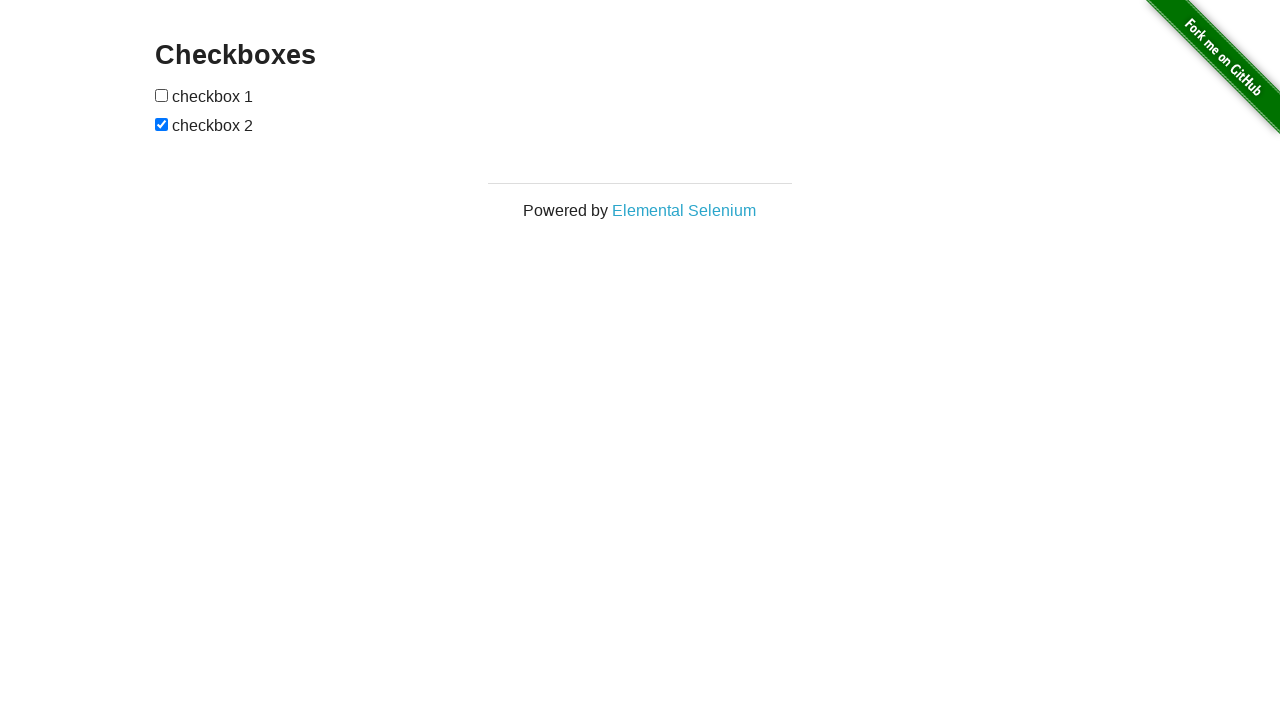